Tests JavaScript alert dialog handling by clicking a button that triggers an alert and accepting it

Starting URL: https://testpages.eviltester.com/styled/alerts/alert-test.html

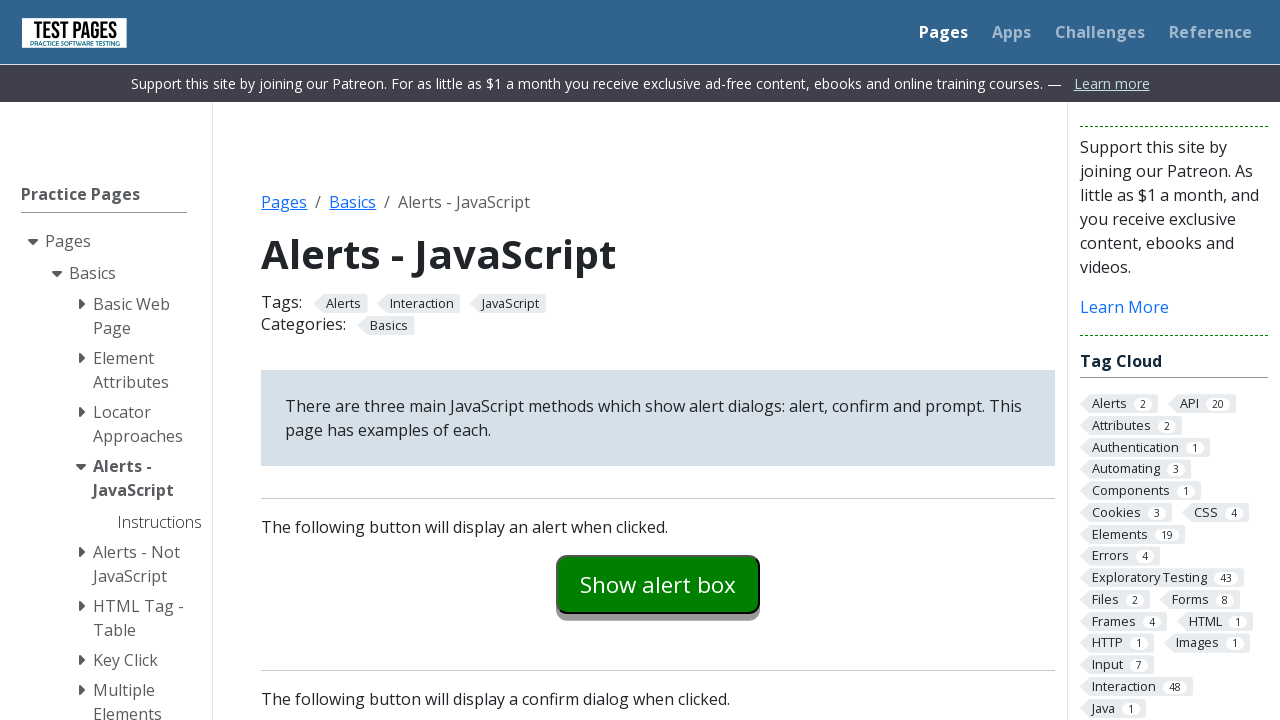

Set up dialog handler to accept alerts
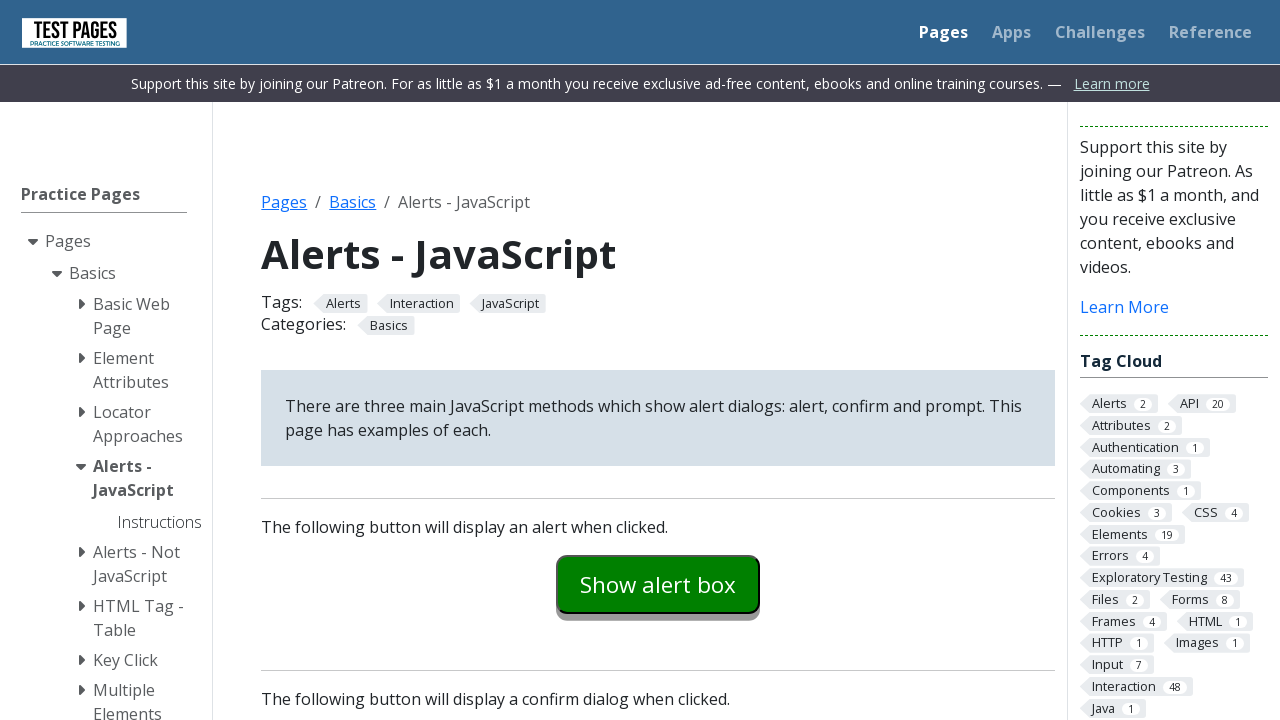

Clicked the alert example button to trigger JavaScript alert at (658, 584) on #alertexamples
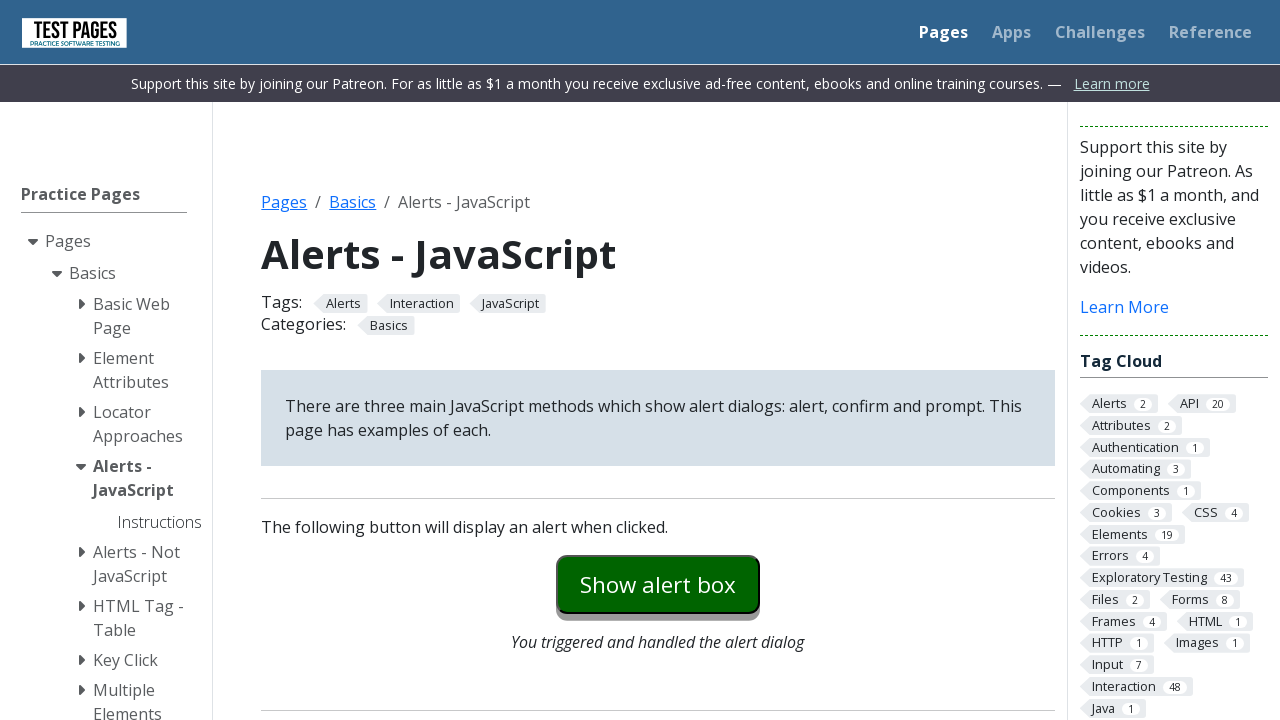

Waited for alert dialog to be handled and accepted
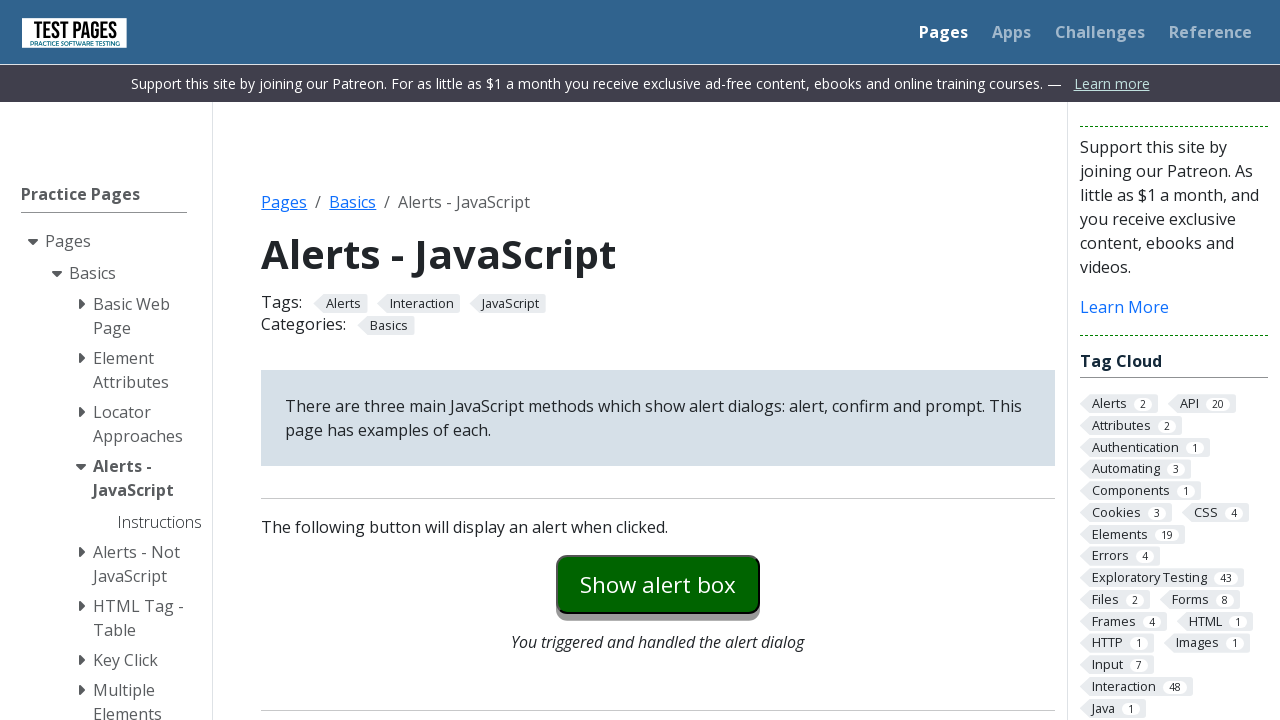

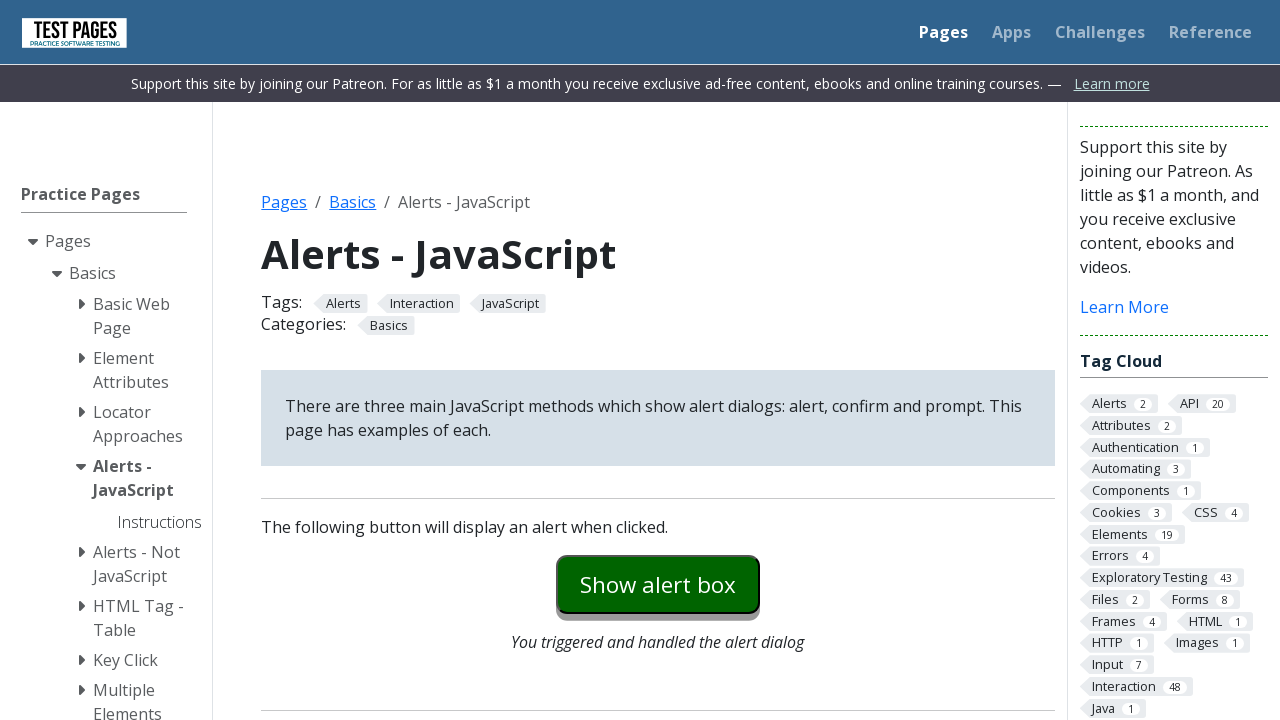